Tests iframe handling by switching to frame1 and reading the heading text inside it

Starting URL: https://demoqa.com/frames

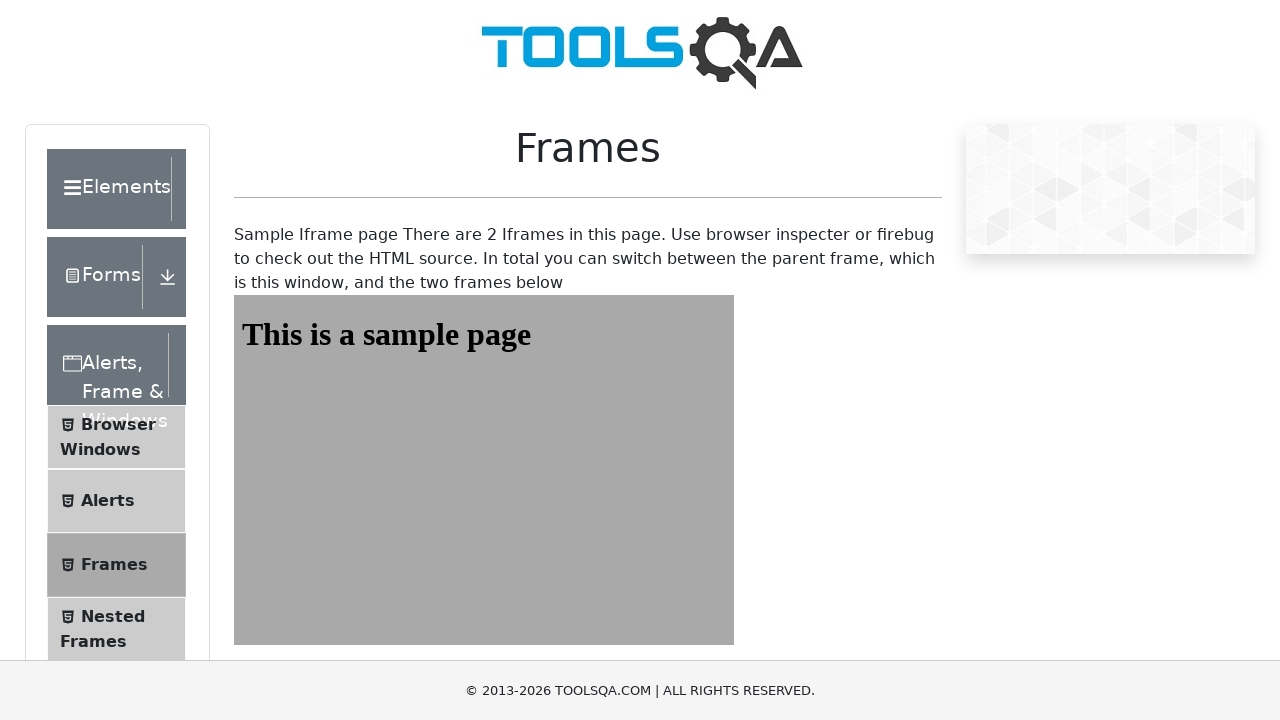

Navigated to https://demoqa.com/frames
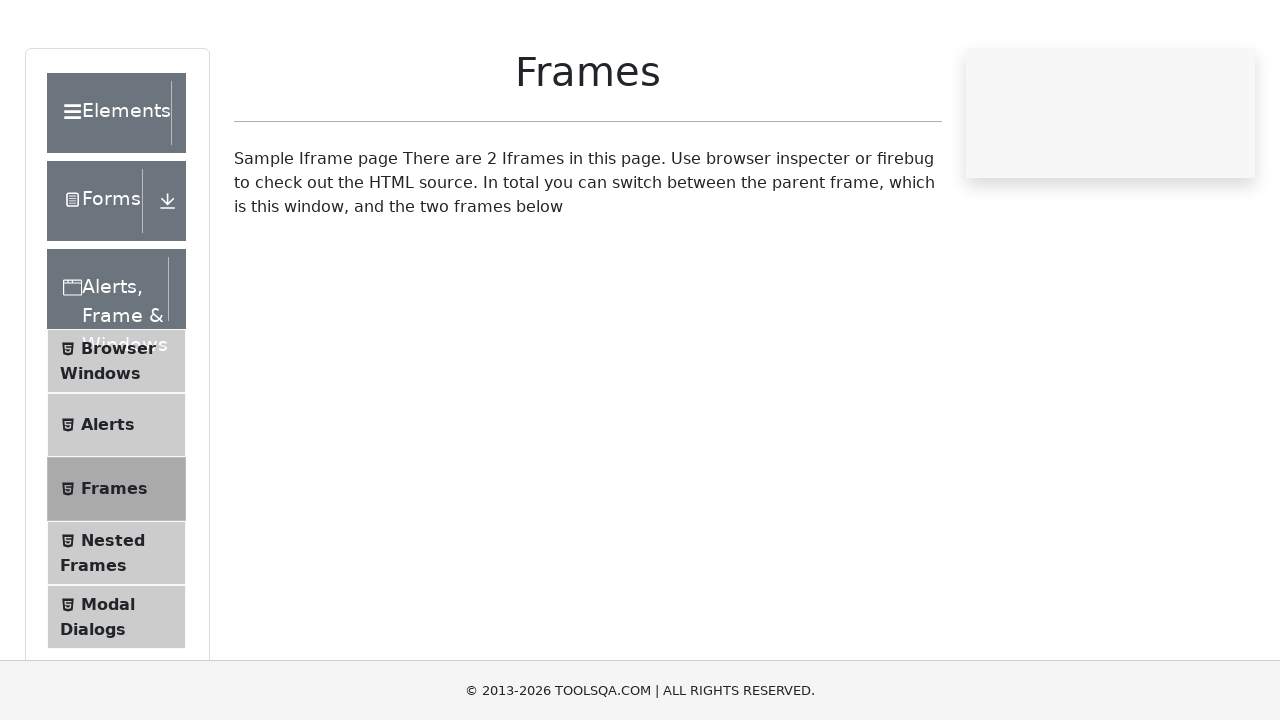

Located frame1 iframe element
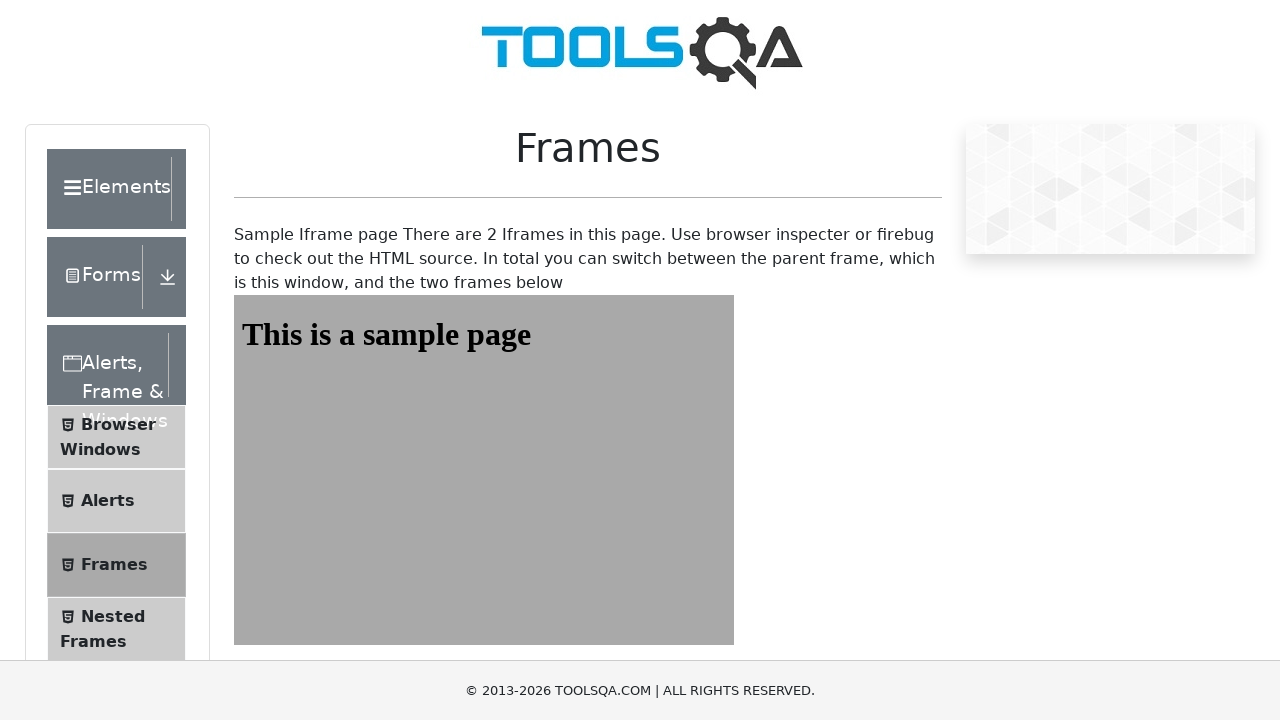

Located sampleHeading element inside frame1
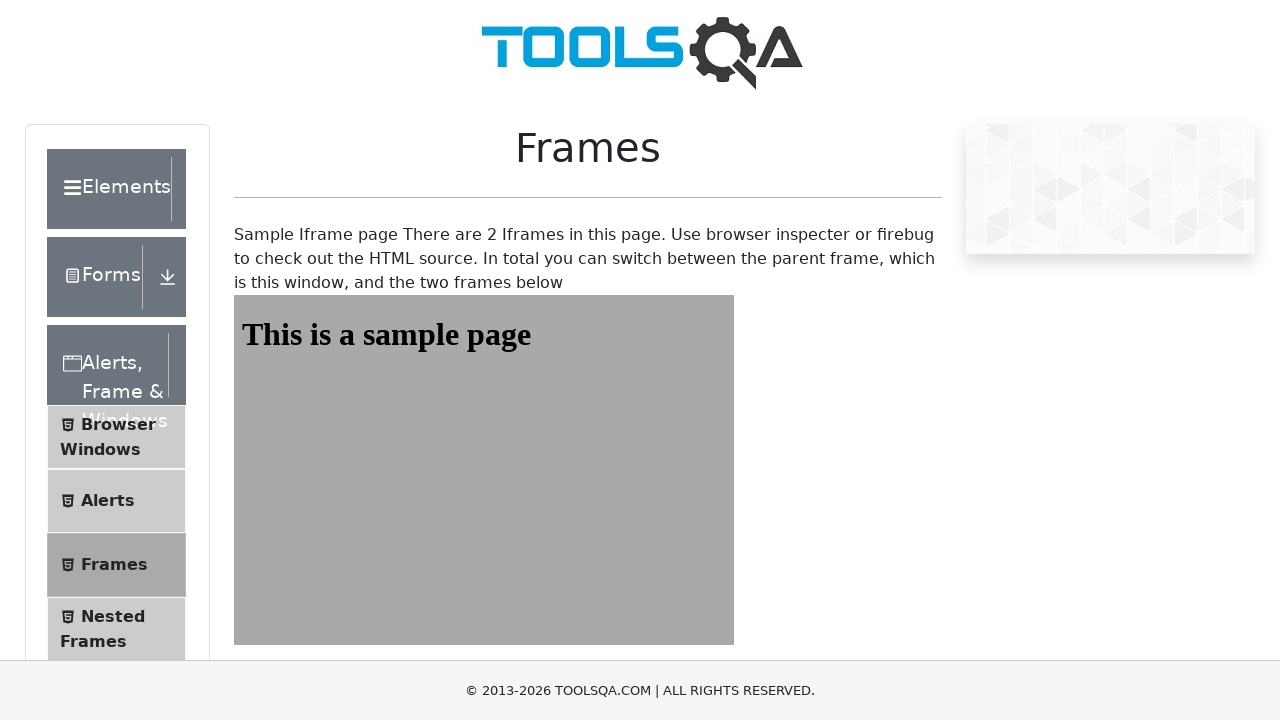

Waited for frame1 heading to be visible
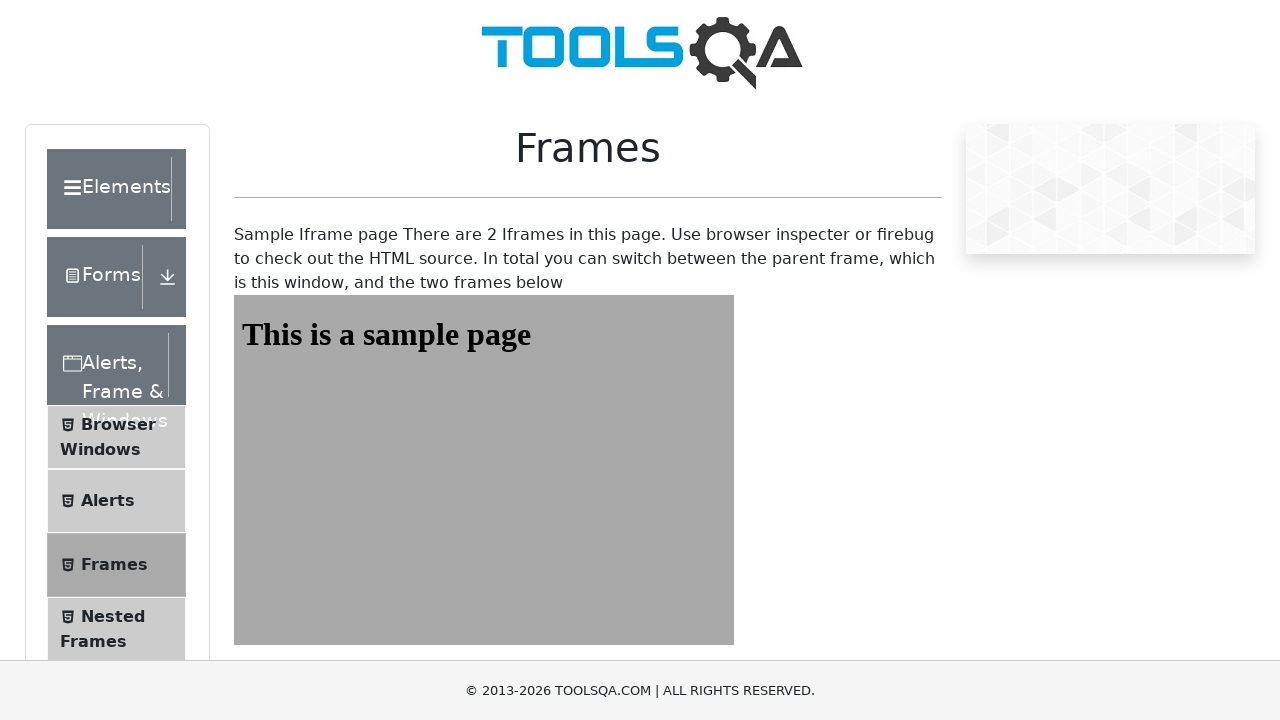

Retrieved heading text from frame1: 'This is a sample page'
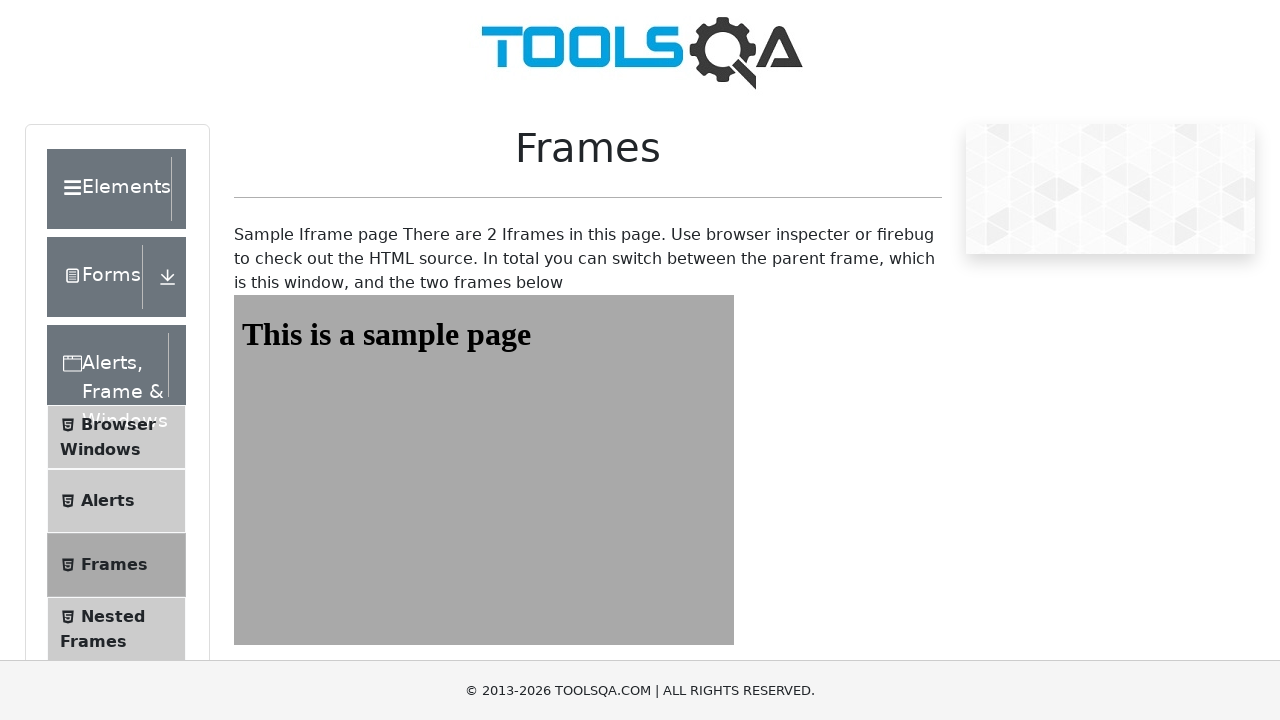

Printed frame1 heading text: This is a sample page
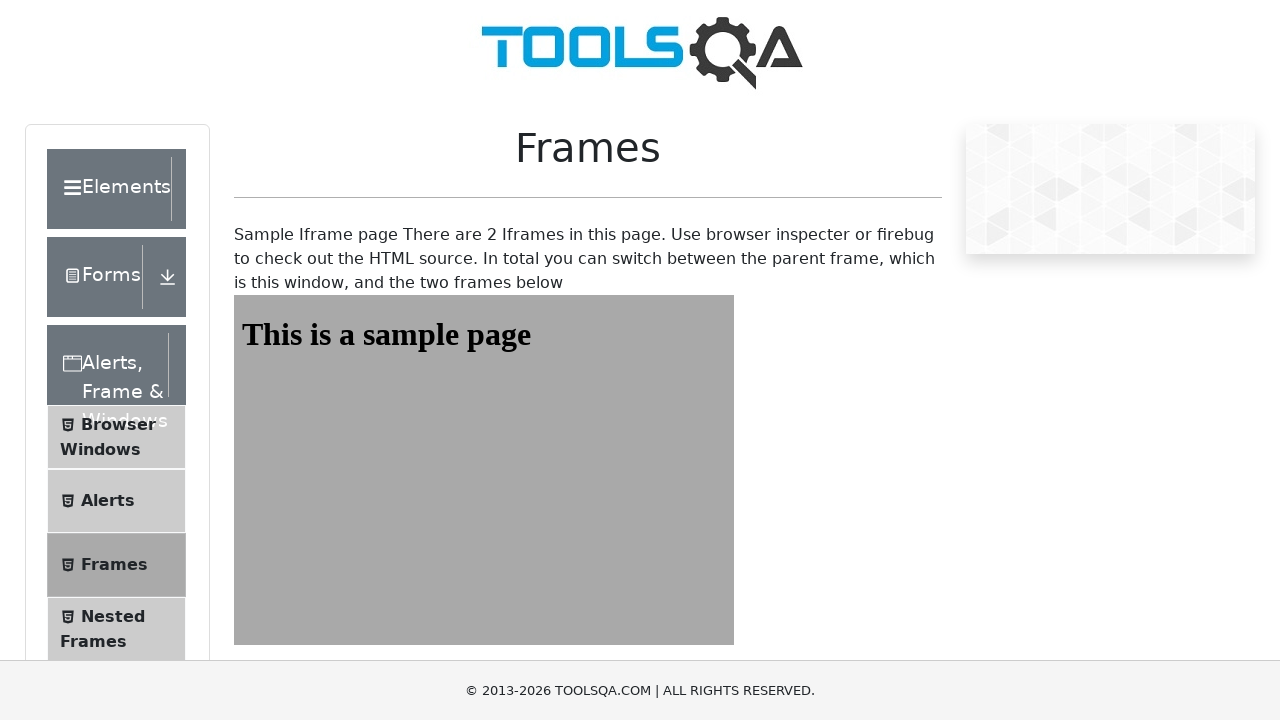

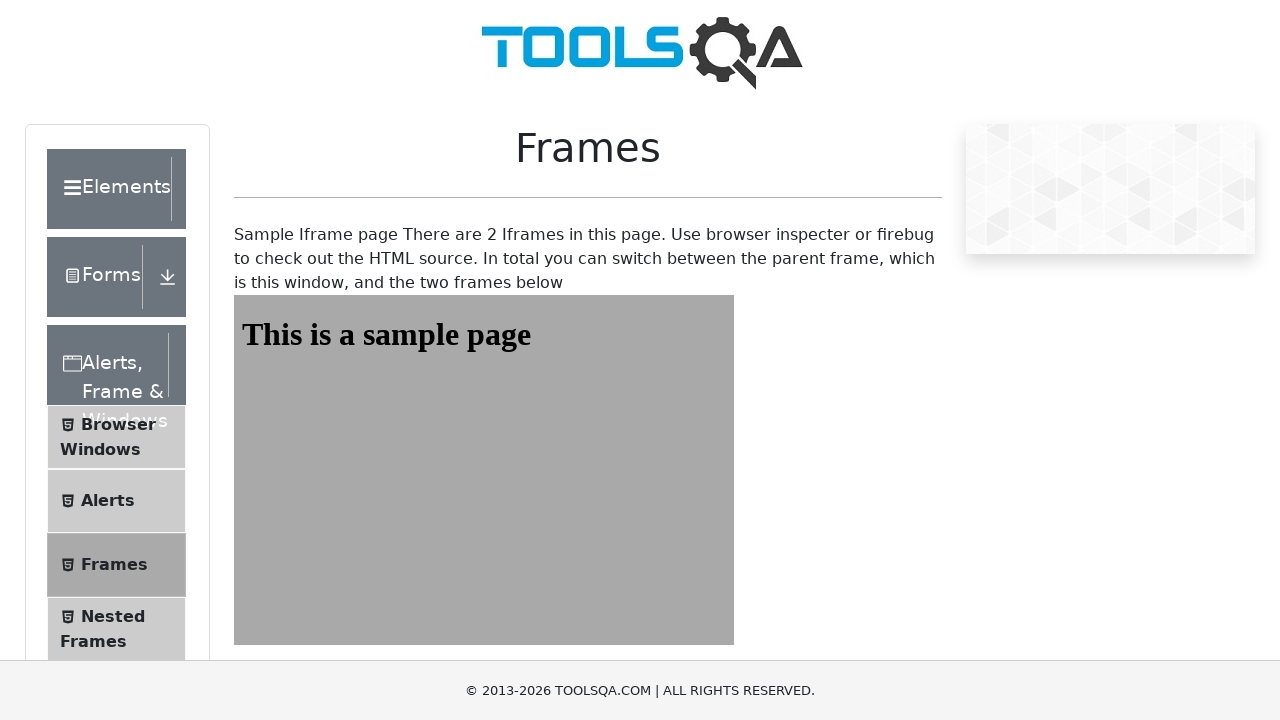